Tests three types of JavaScript alerts (simple, confirmation, and prompt) by triggering each alert, interacting with it, and verifying the output

Starting URL: https://www.hyrtutorials.com/p/alertsdemo.html

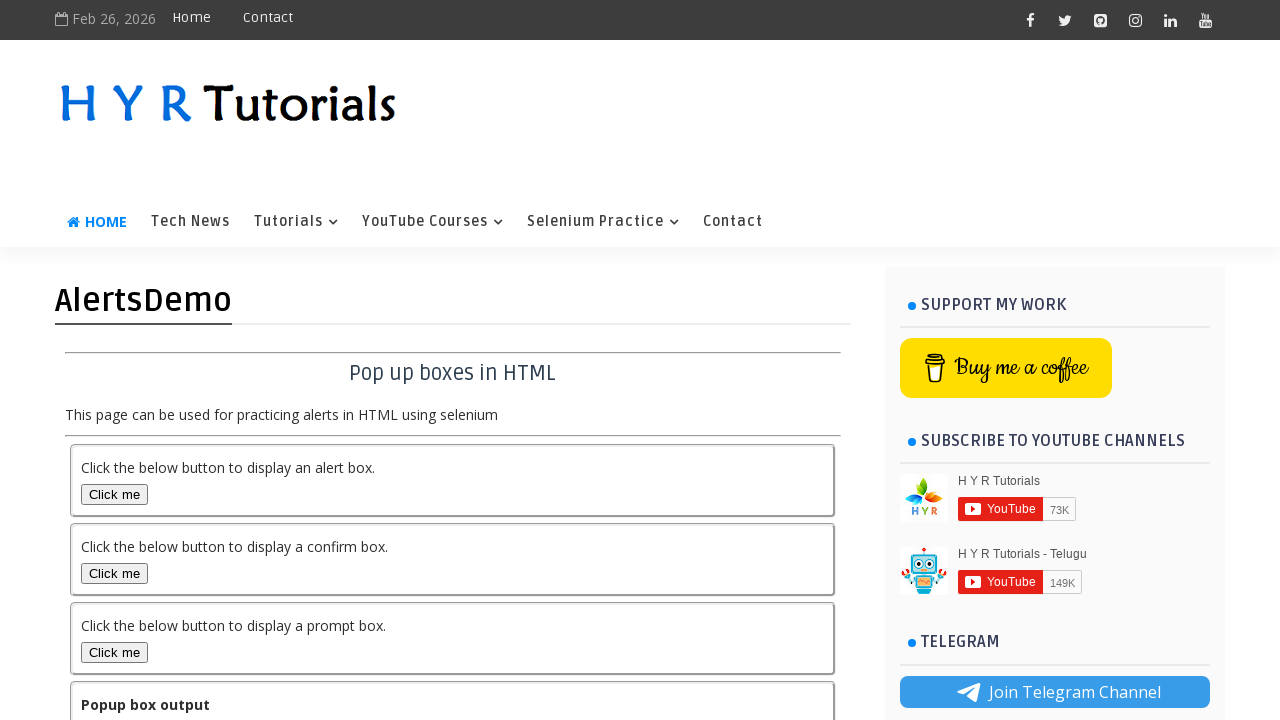

Clicked alert box button to trigger simple alert at (114, 494) on button#alertBox
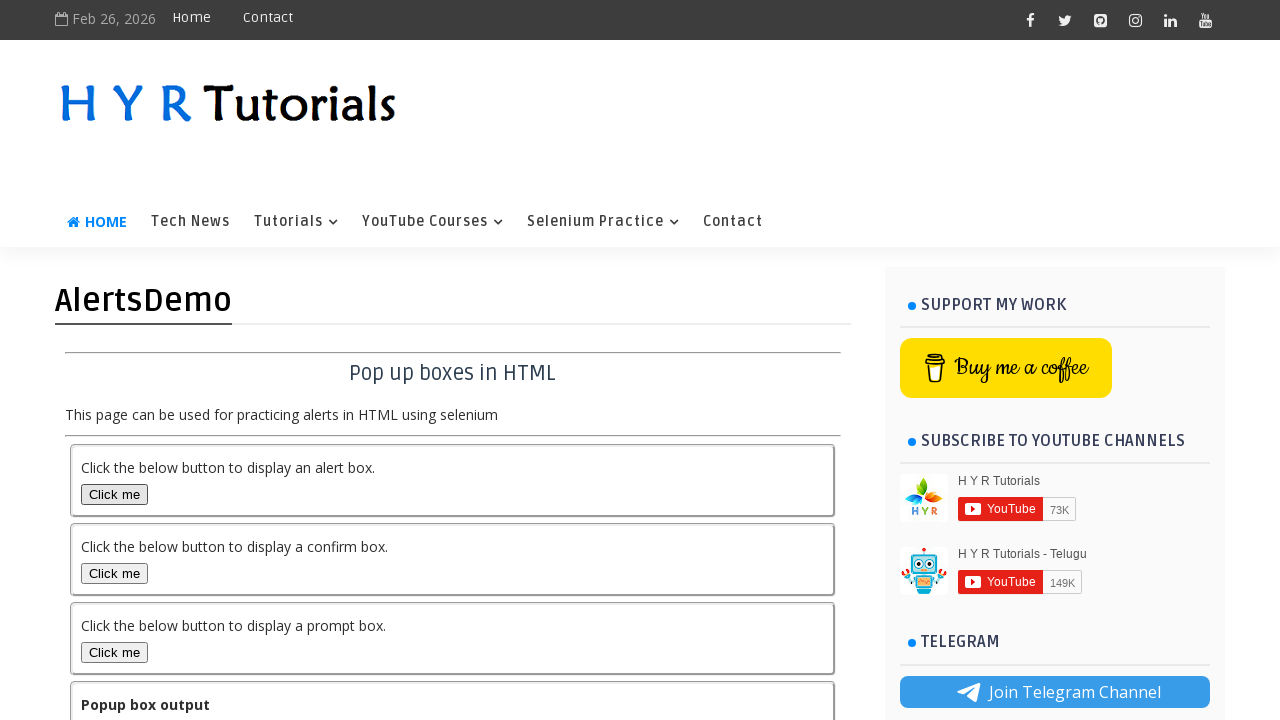

Set up dialog handler and accepted simple alert
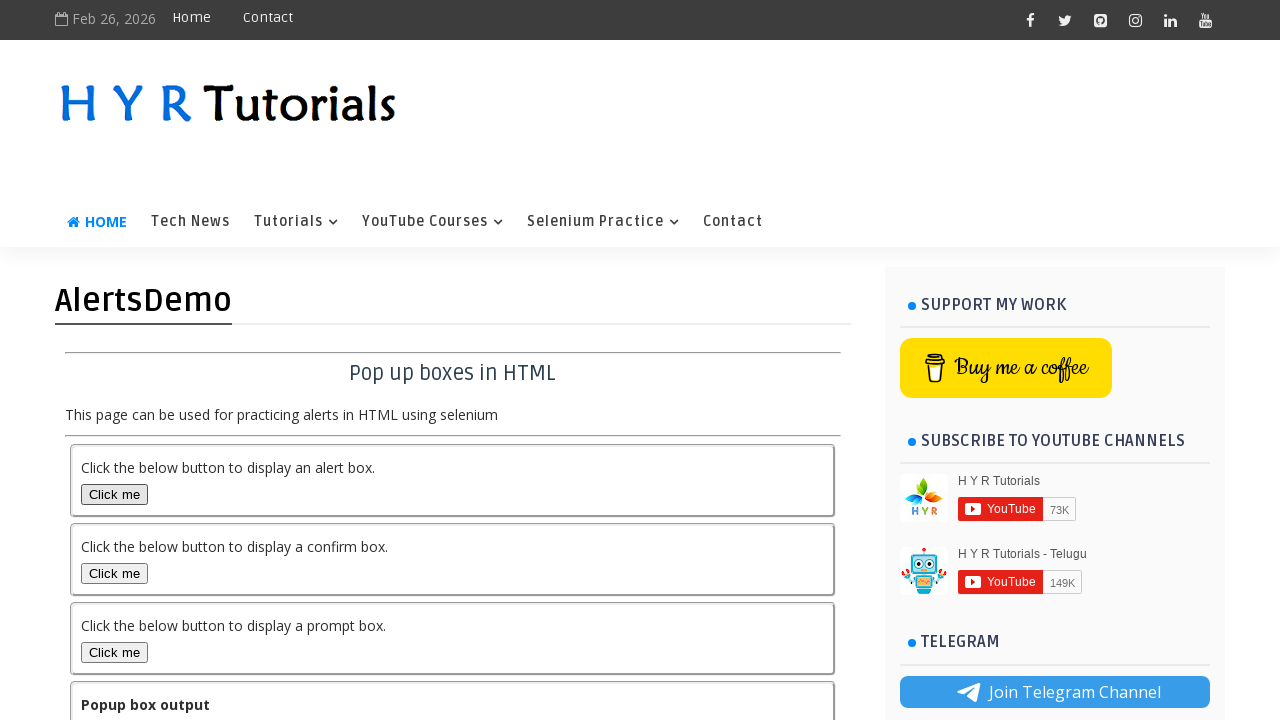

Retrieved output text from simple alert result
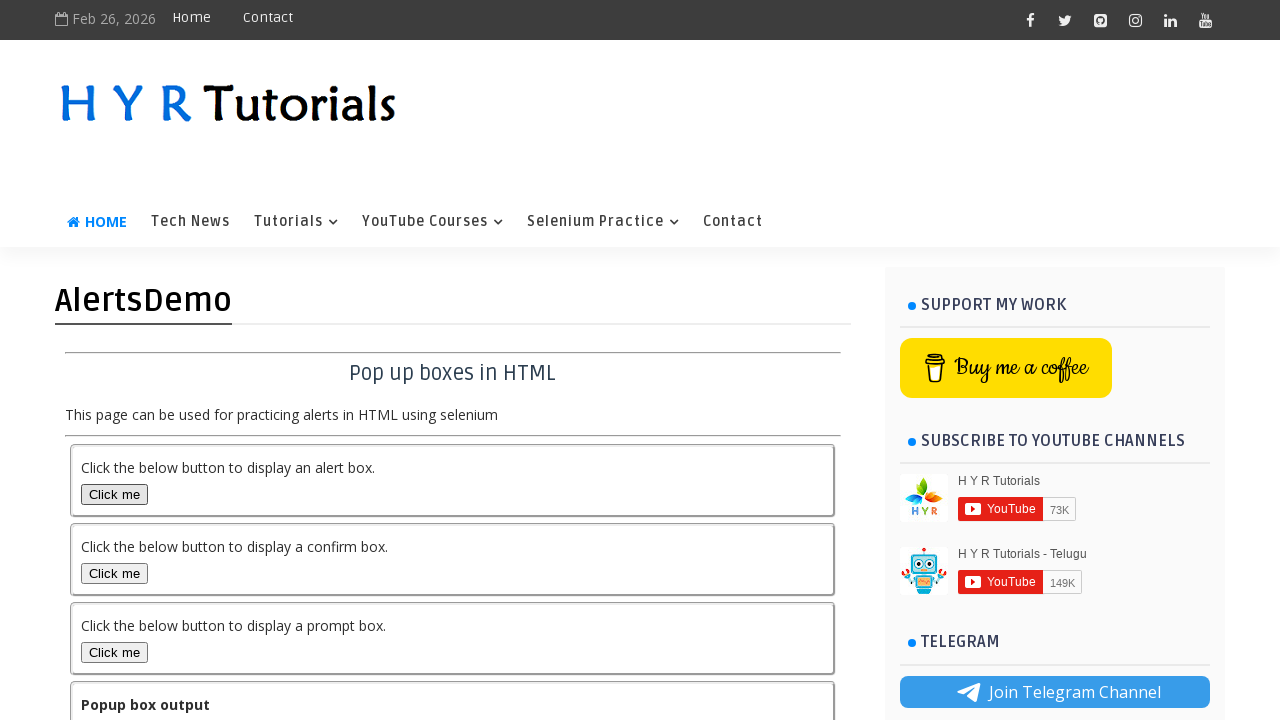

Printed simple alert output text
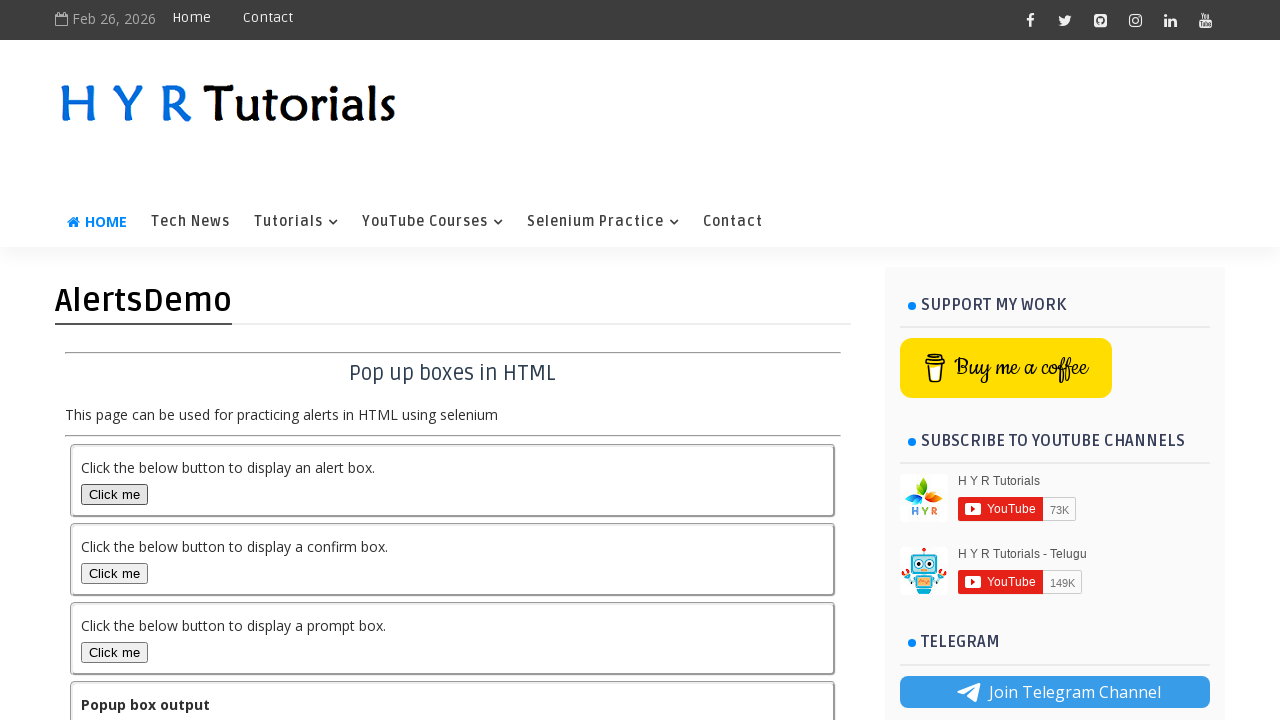

Clicked confirm box button to trigger confirmation alert at (114, 573) on button#confirmBox
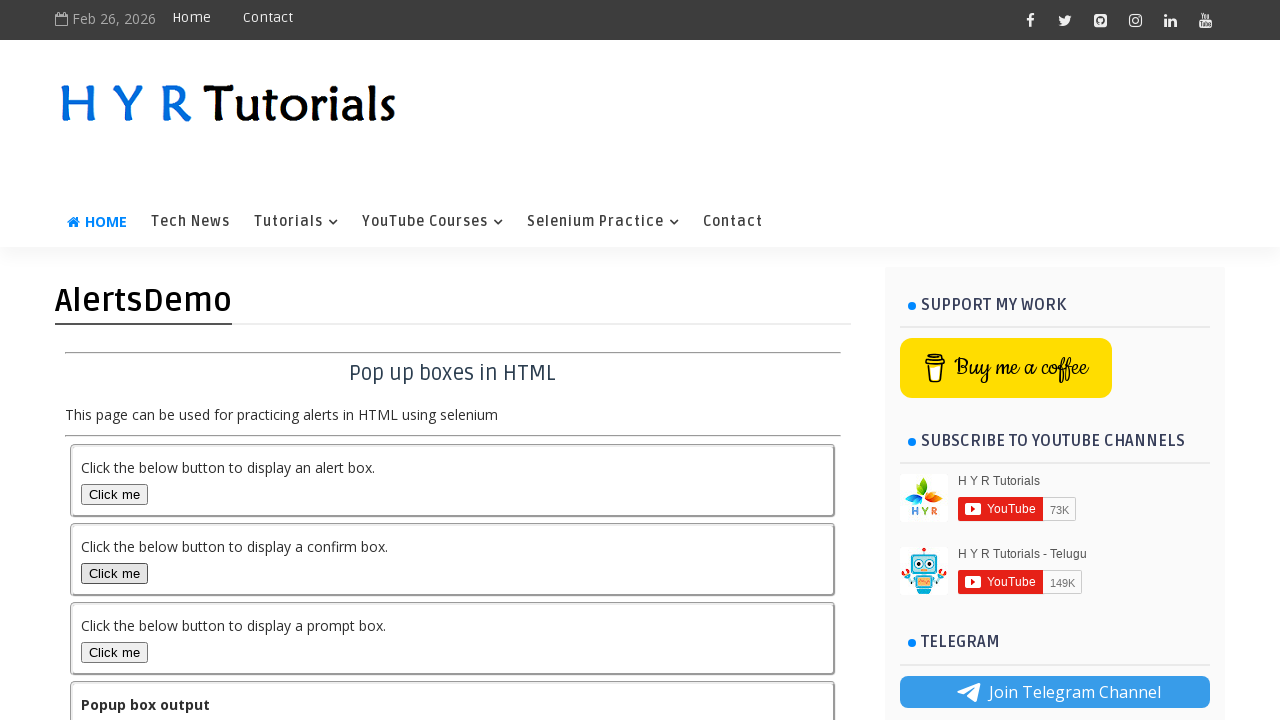

Set up dialog handler and accepted confirmation alert
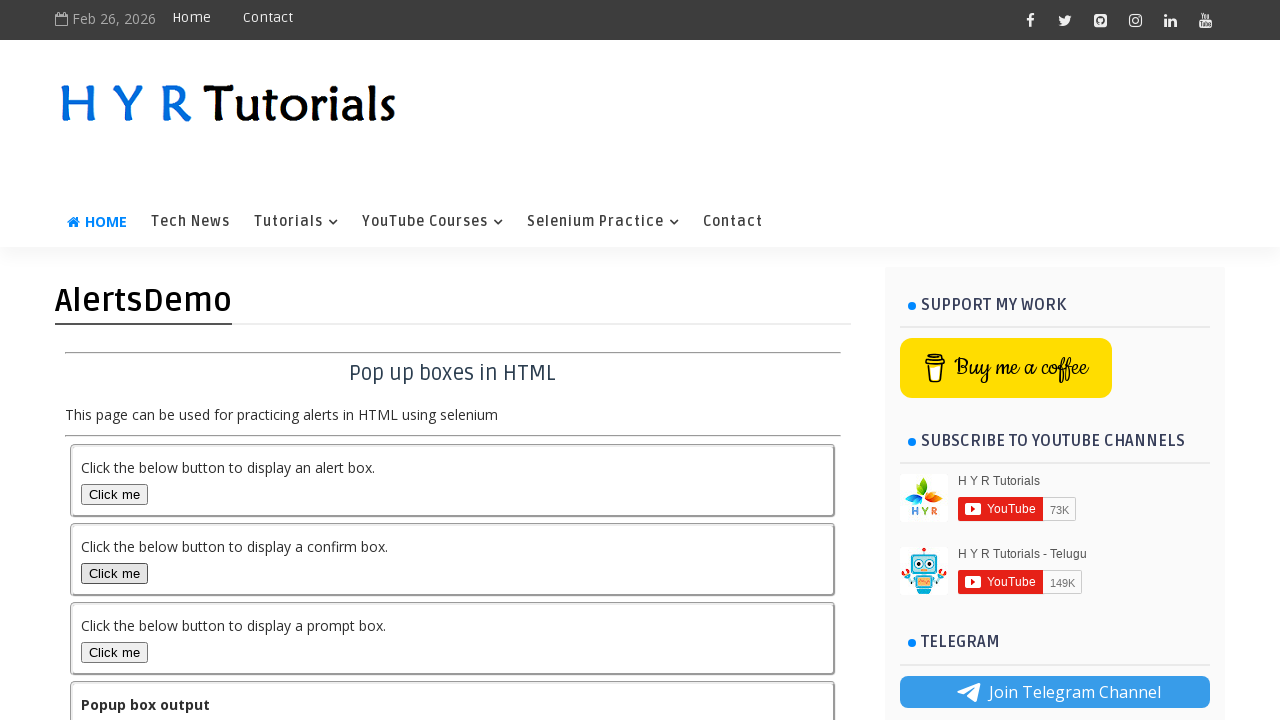

Retrieved output text from confirmation alert result
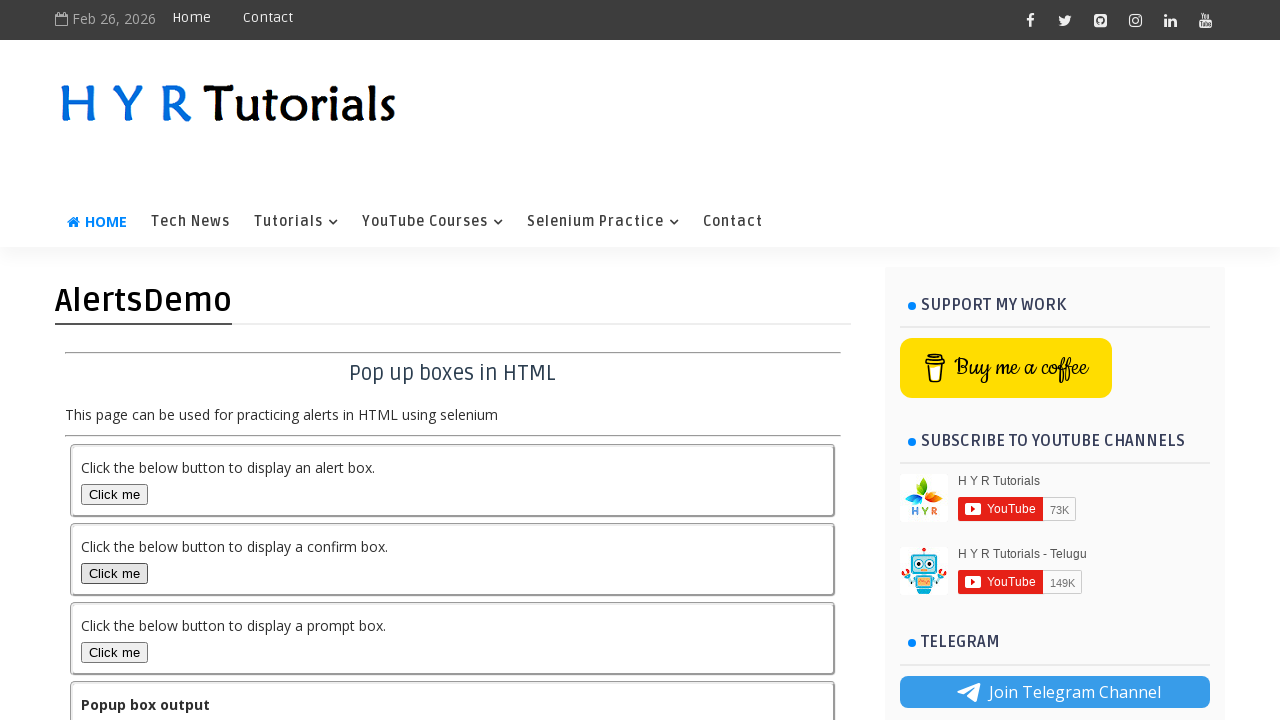

Printed confirmation alert output text
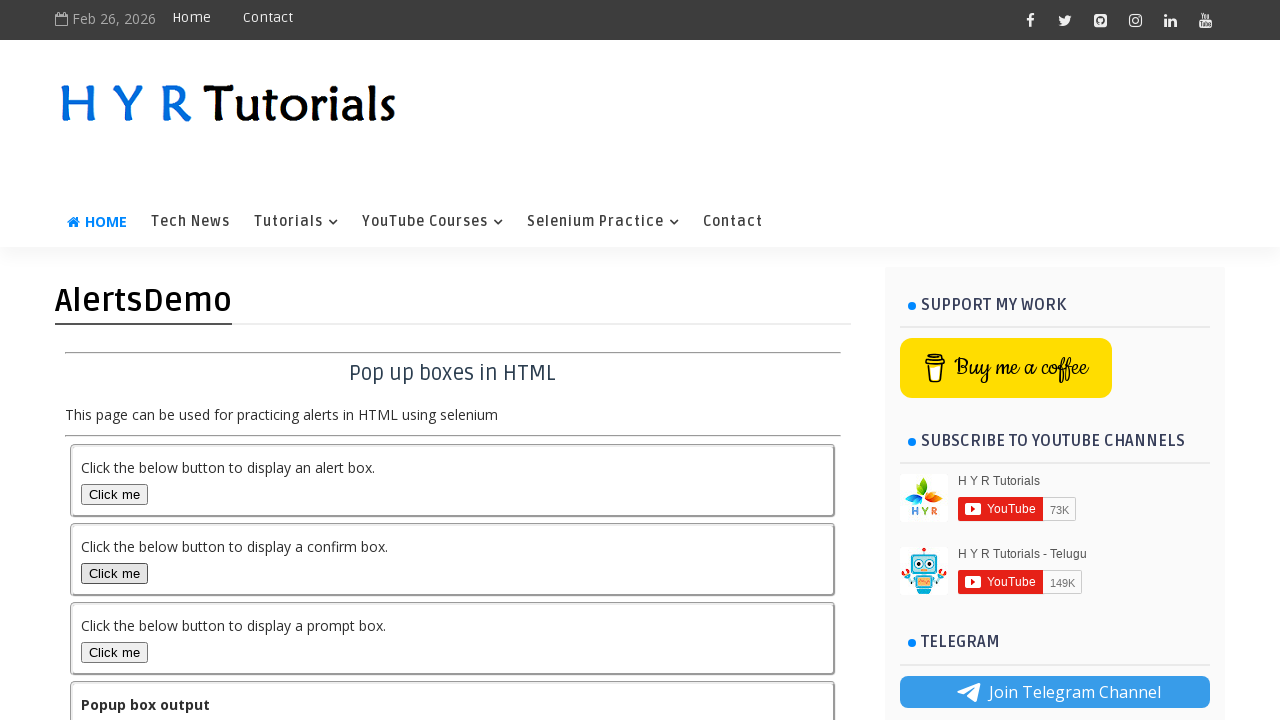

Clicked prompt box button to trigger prompt alert at (114, 652) on button#promptBox
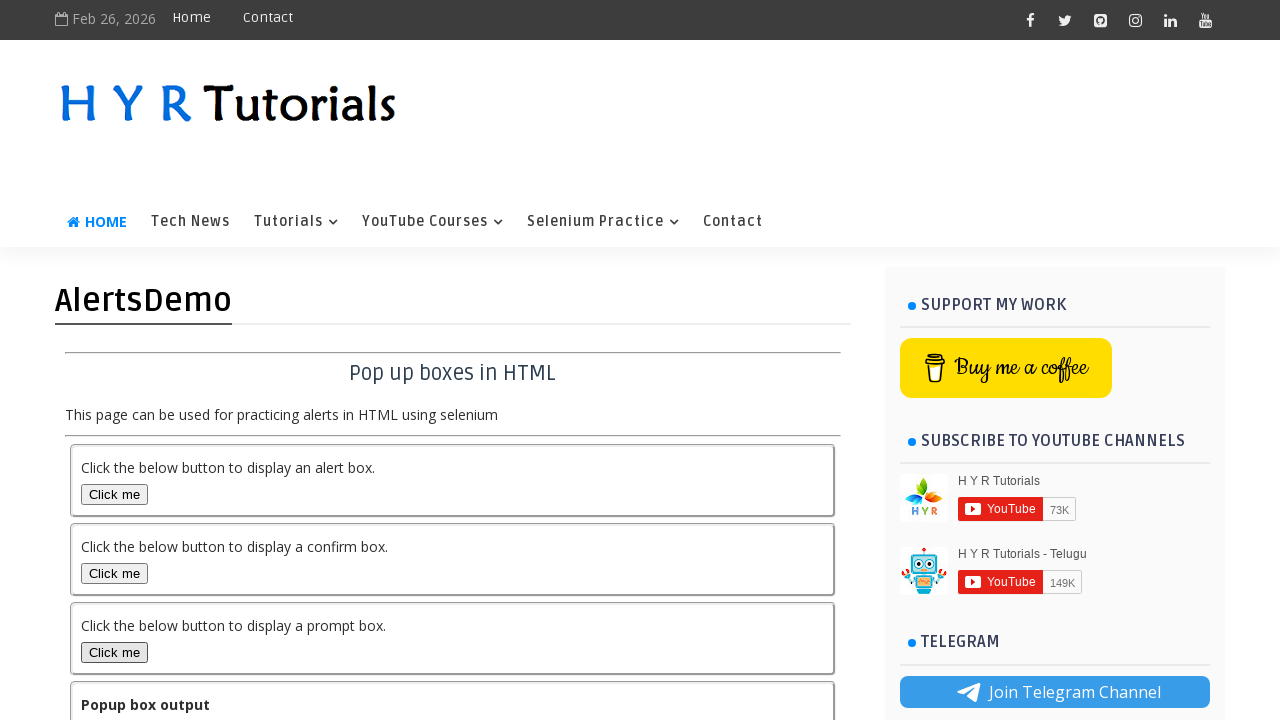

Set up dialog handler and accepted prompt alert with input 'Test user input 2024'
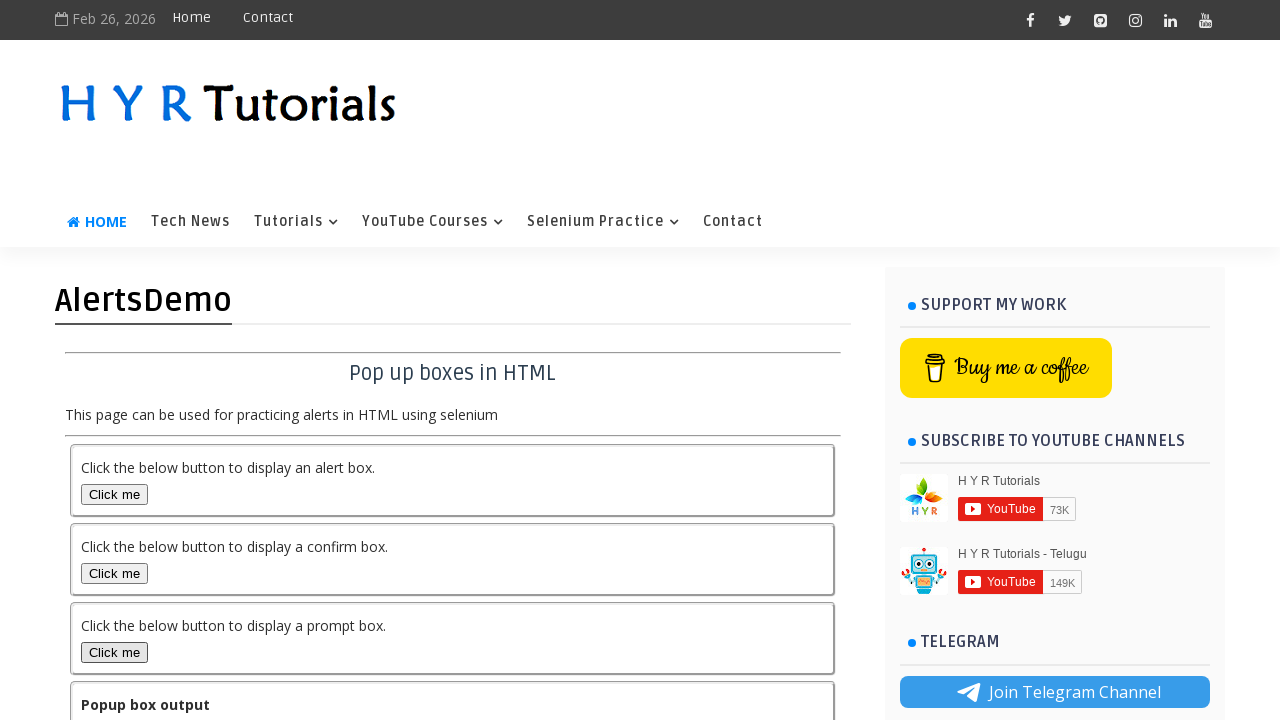

Retrieved output text from prompt alert result
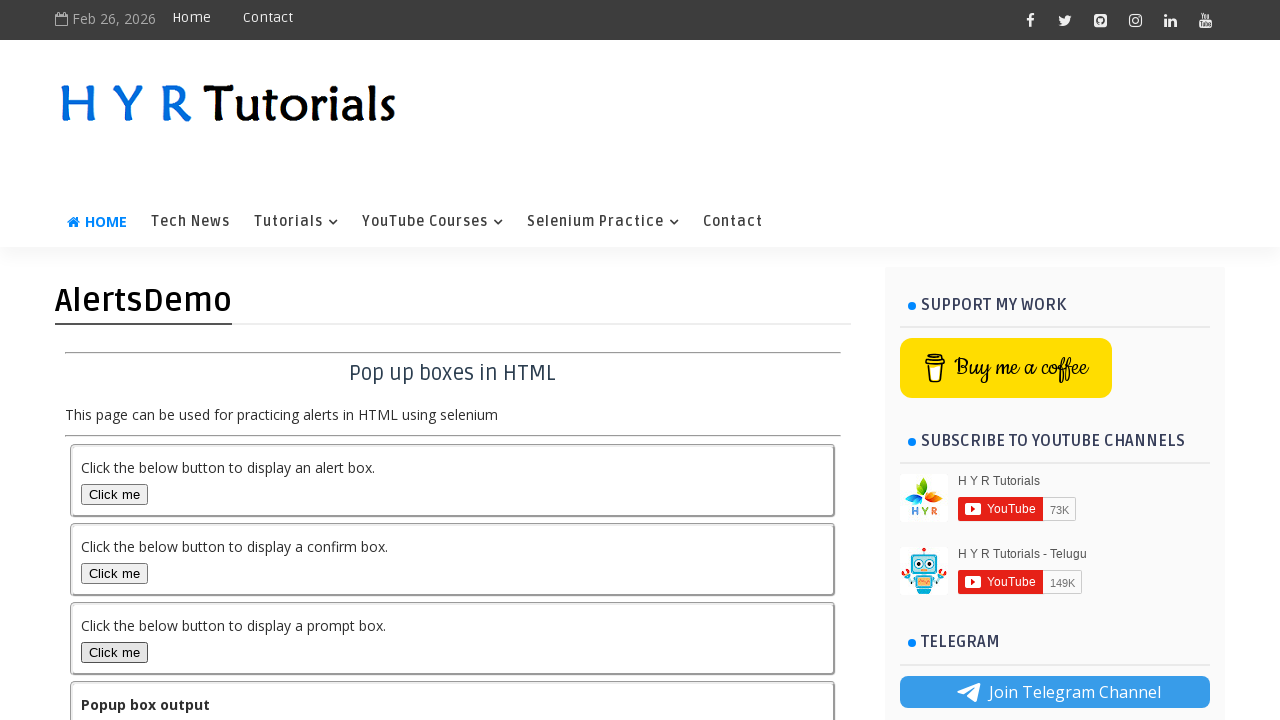

Printed prompt alert output text
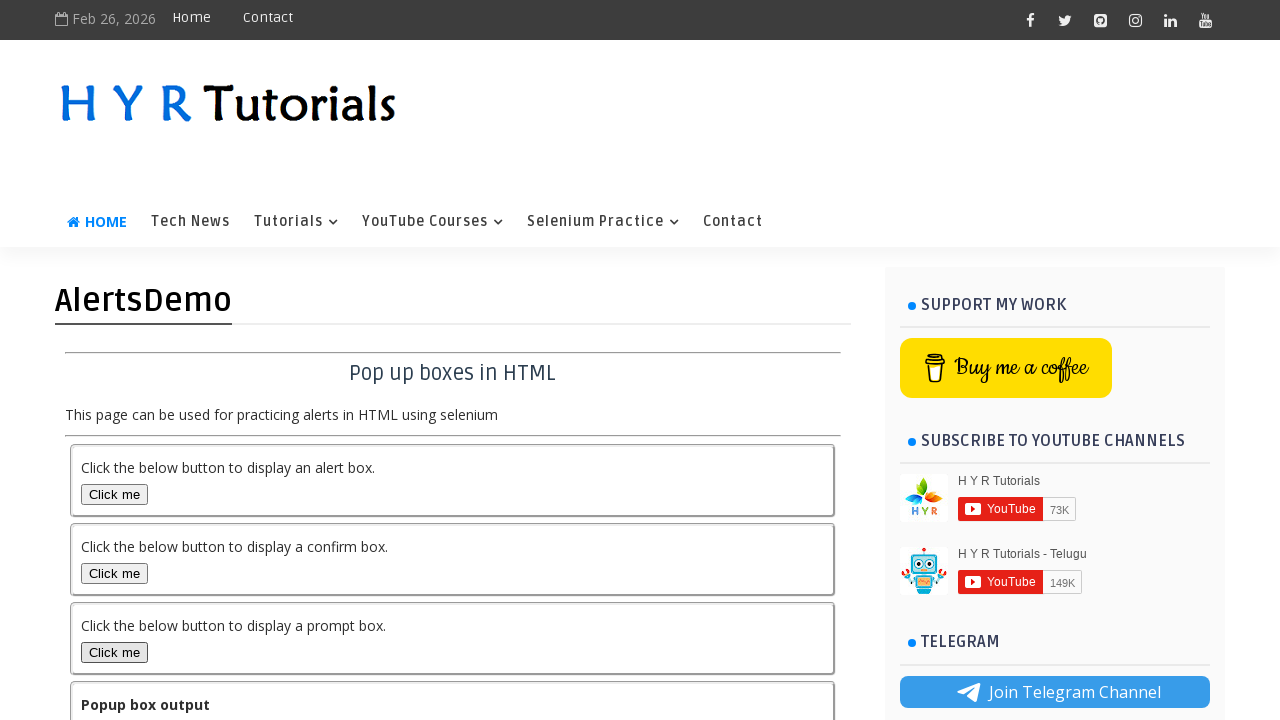

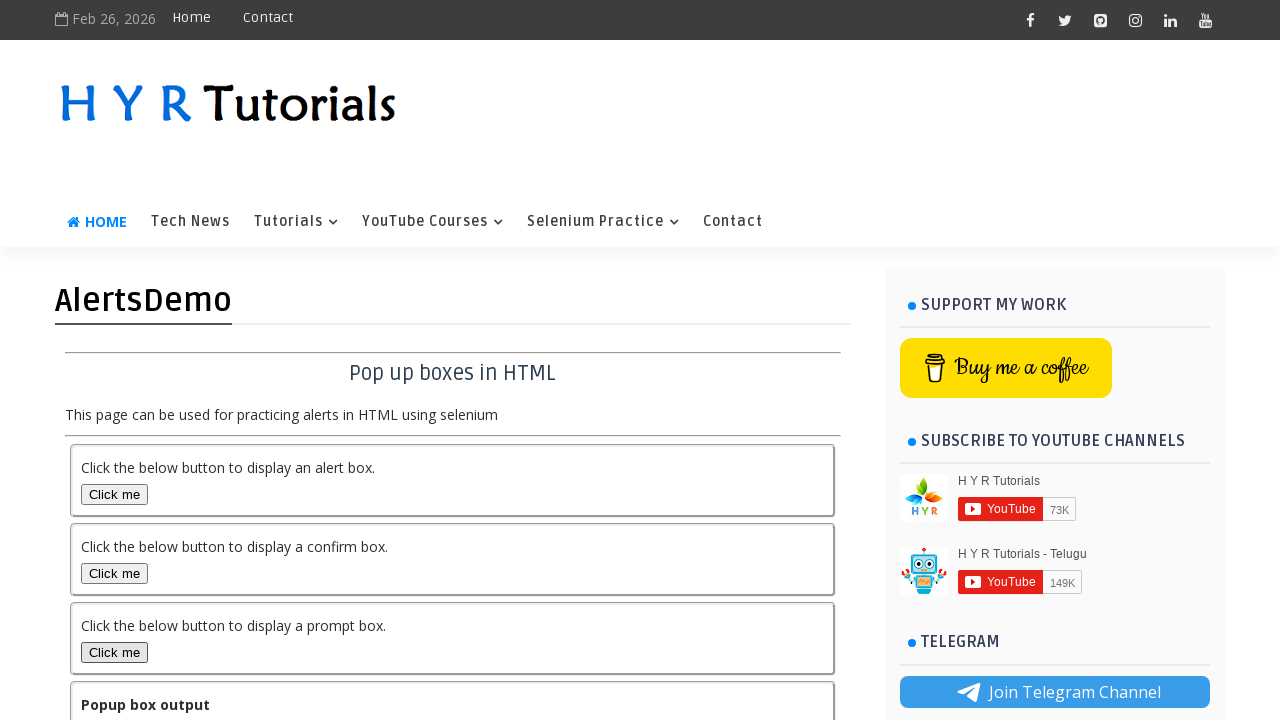